Tests drawing functionality on a signature canvas by performing a series of mouse movements and drag operations to create a signature pattern

Starting URL: https://signature-generator.com/draw-signature/

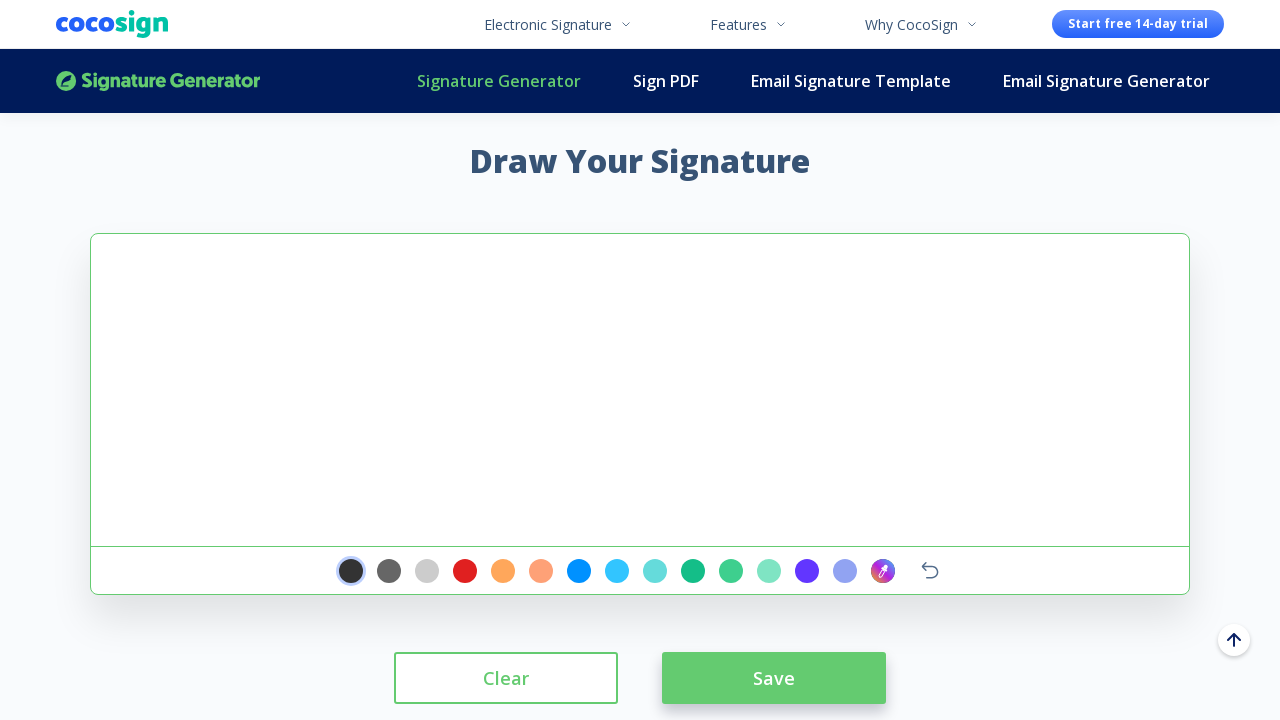

Located signature canvas element
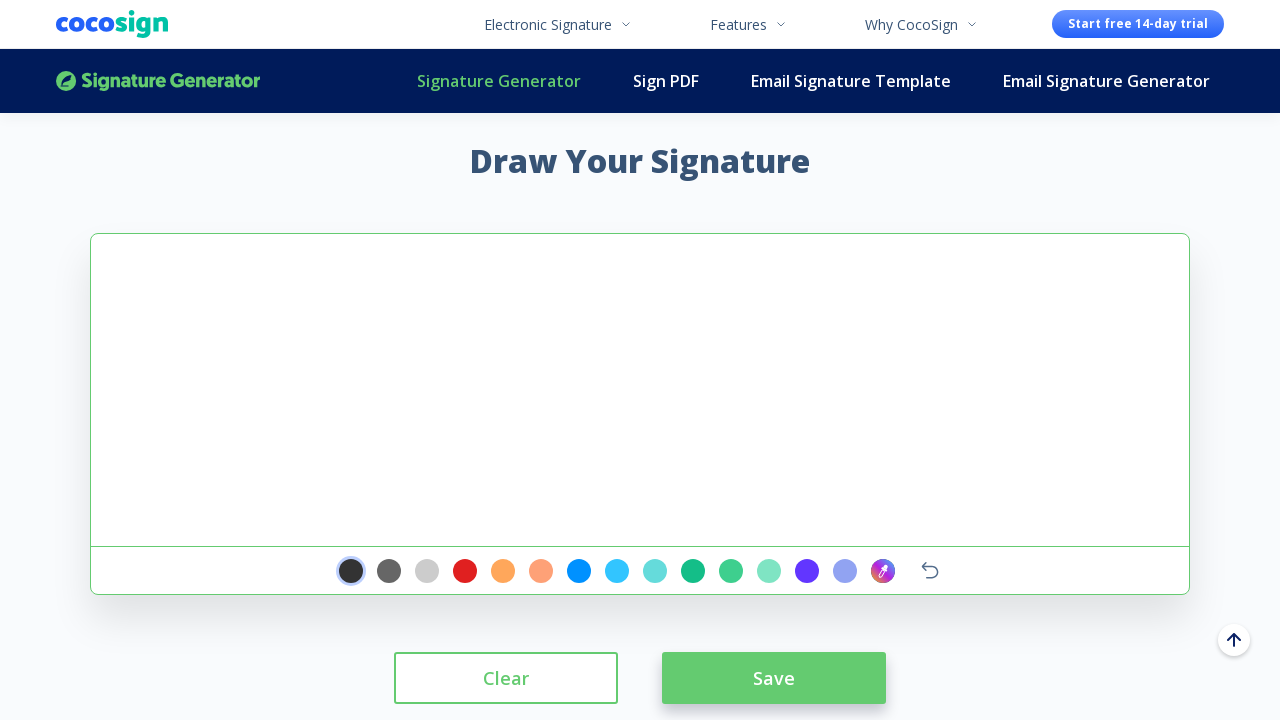

Waited 3 seconds for canvas to be ready
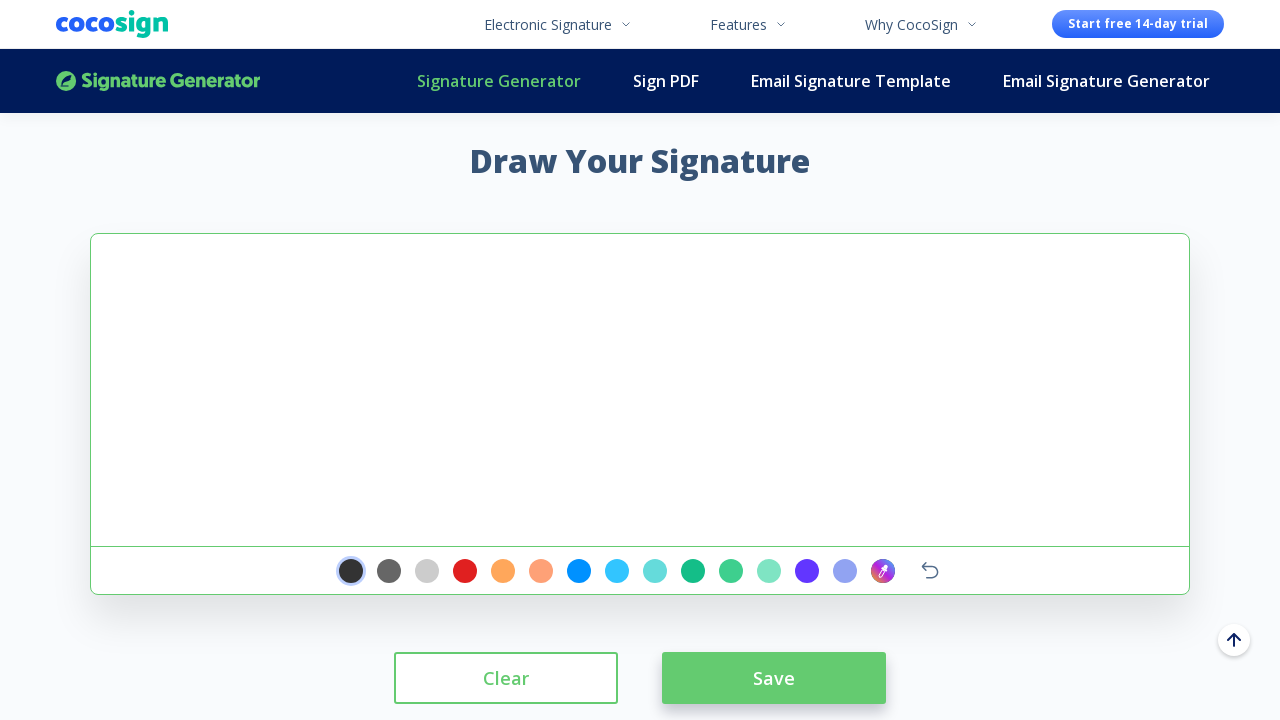

Retrieved canvas bounding box for positioning
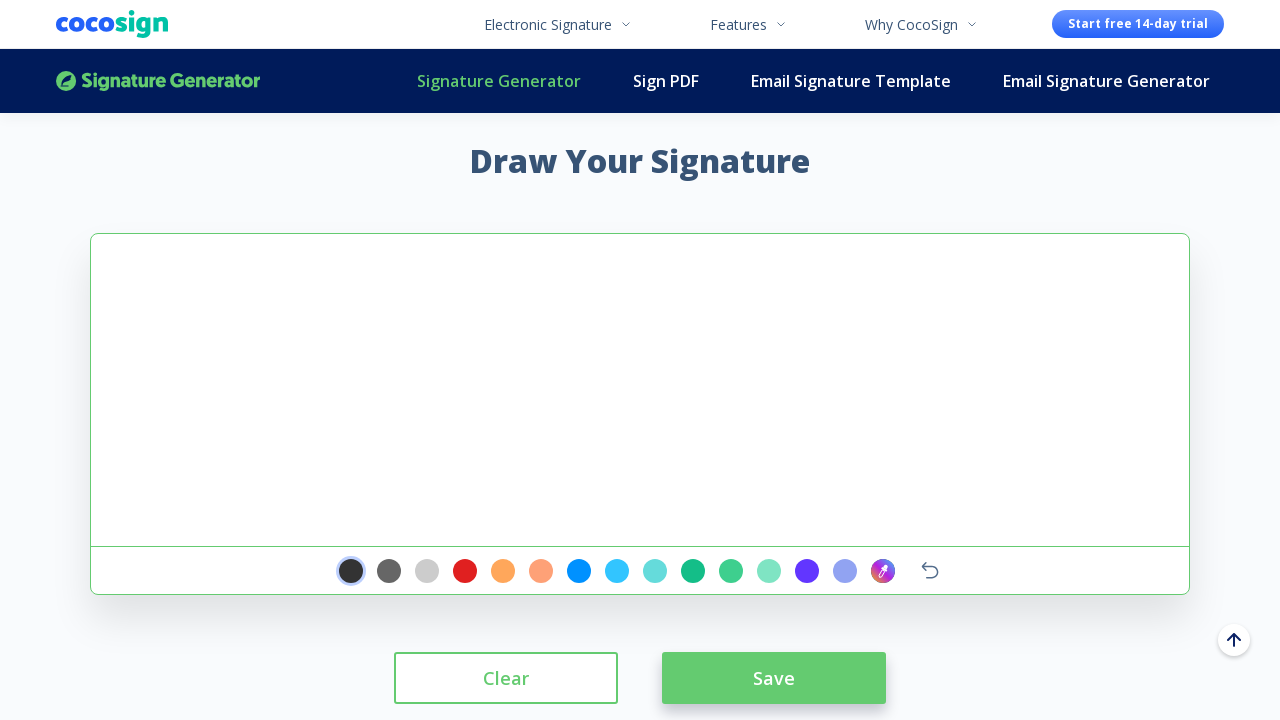

Moved mouse to center of canvas at (640, 390)
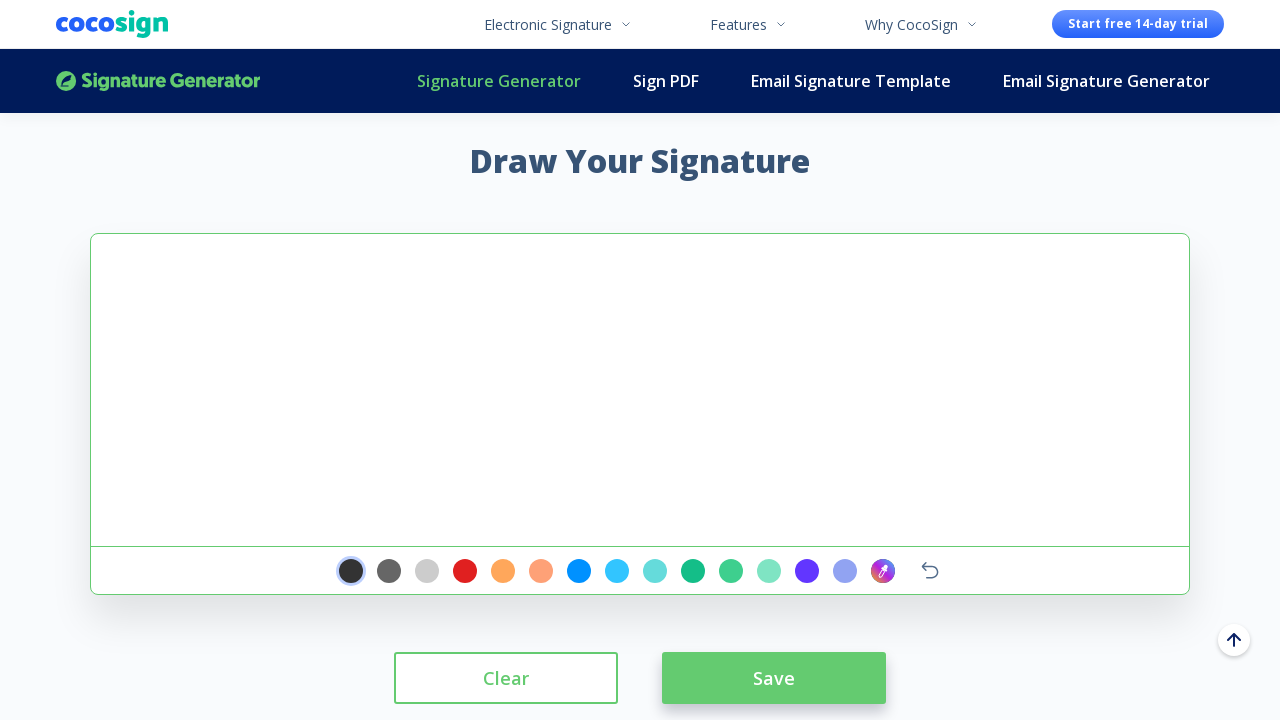

Pressed mouse button down to start drawing at (640, 390)
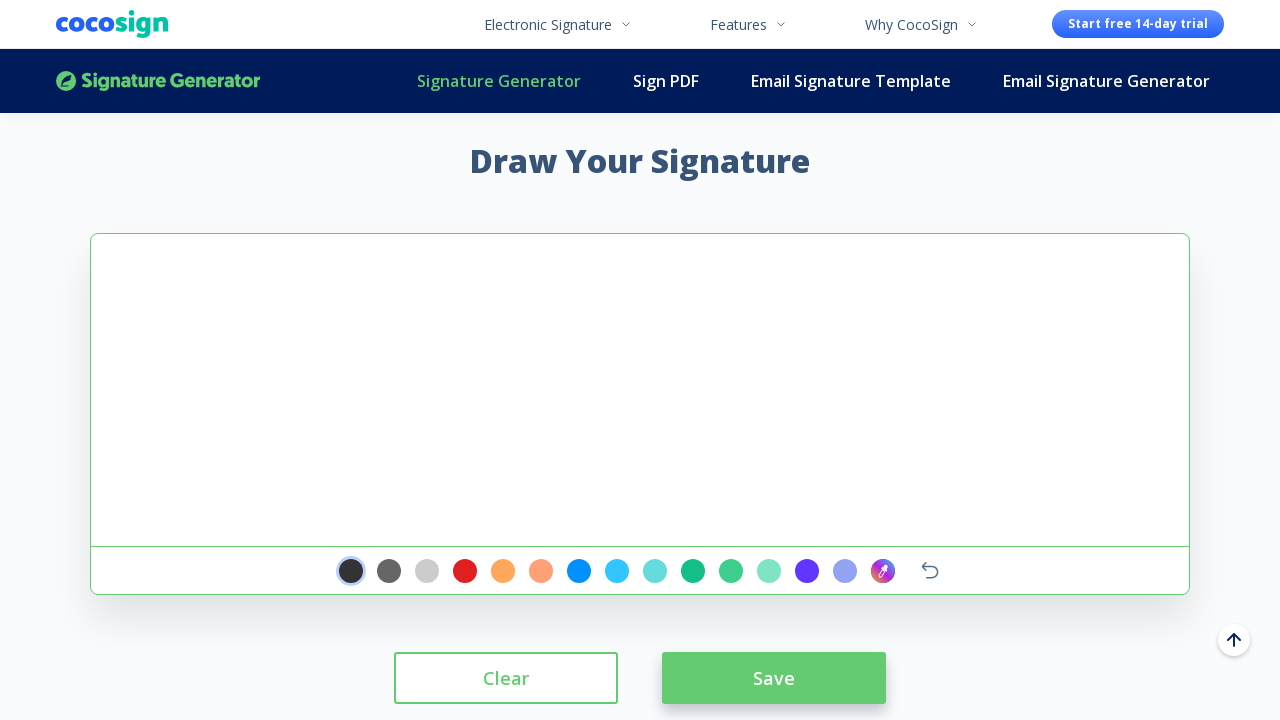

Moved mouse slightly right and down at (645, 395)
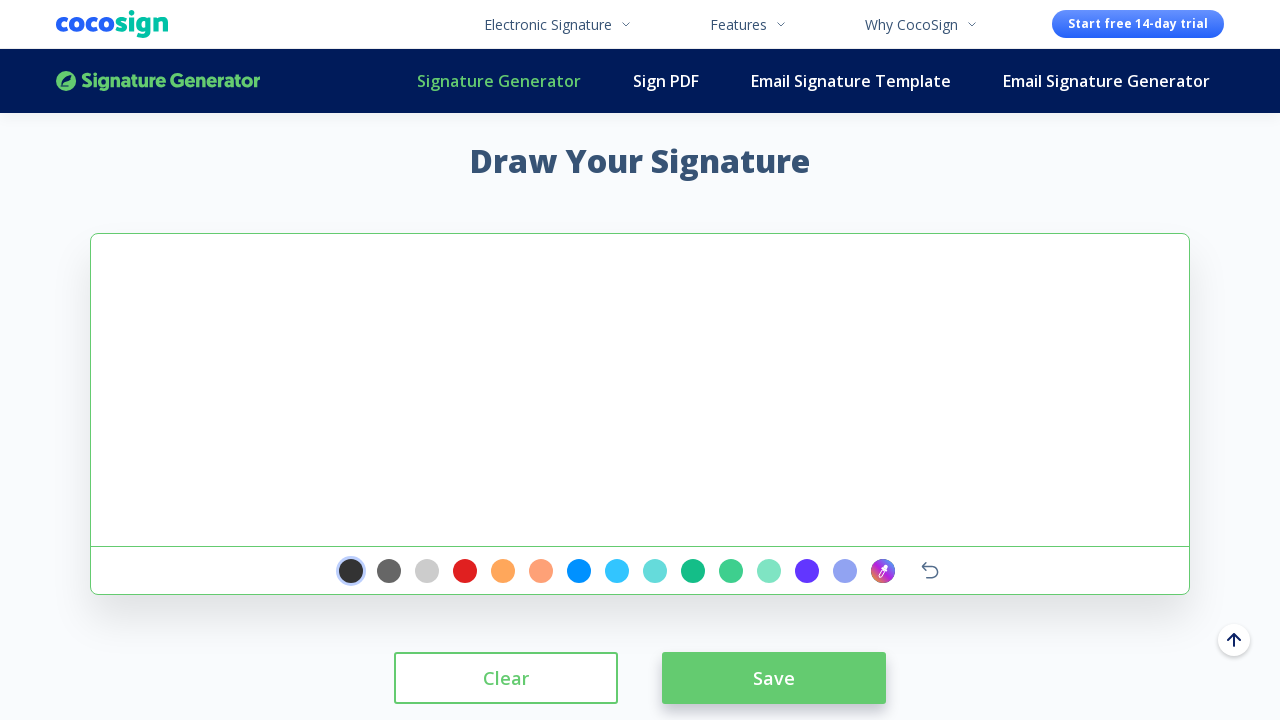

Moved mouse left and up to create signature stroke at (440, 340)
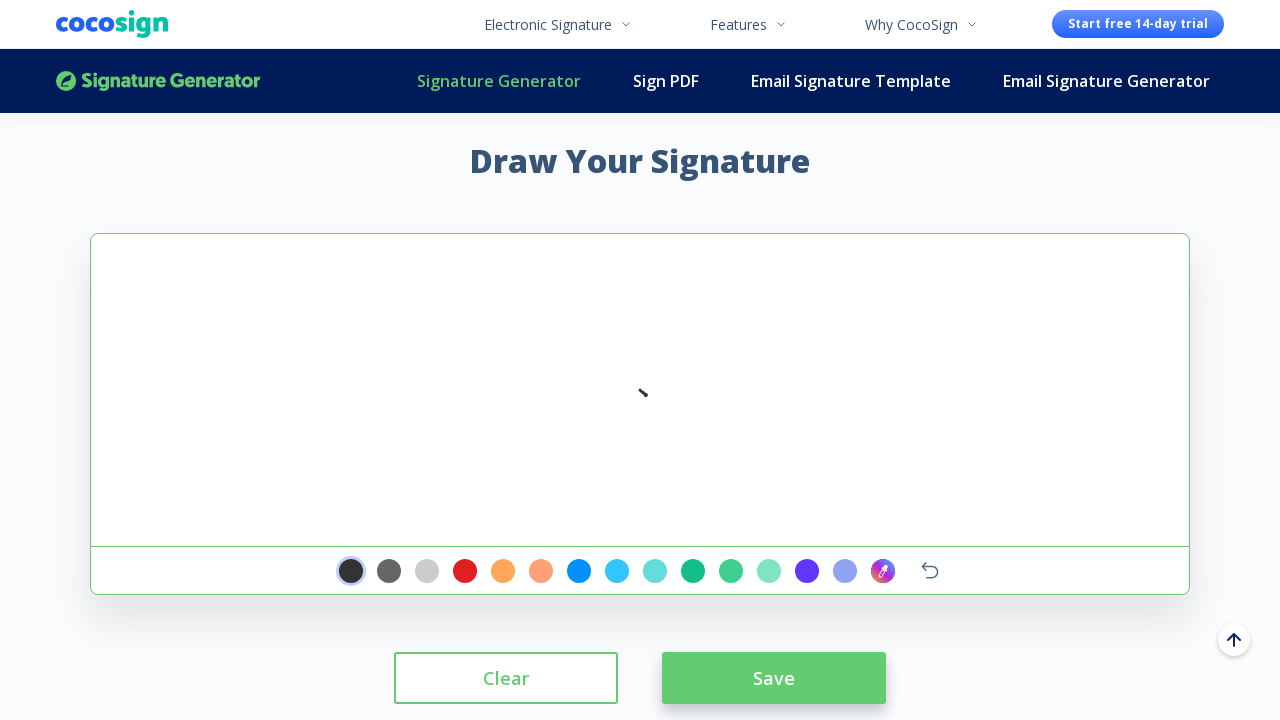

Continued drawing signature pattern upward and right at (490, 290)
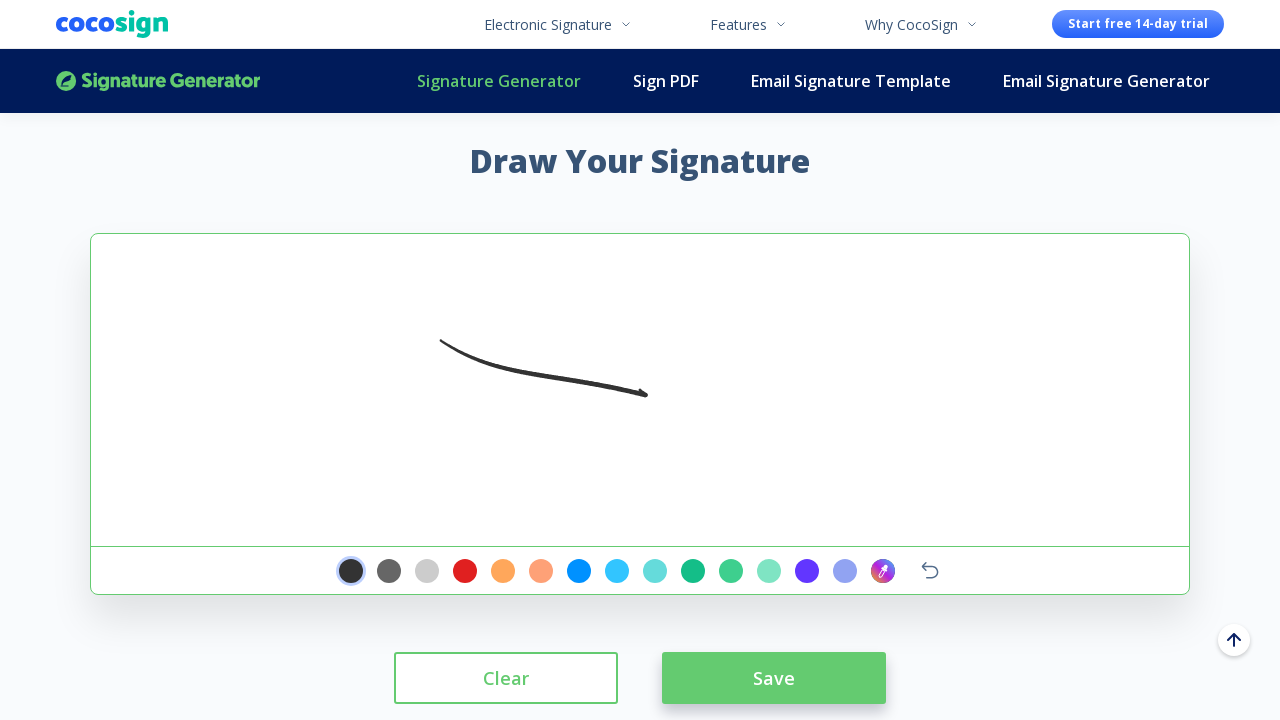

Continued drawing signature pattern upward and right at (540, 240)
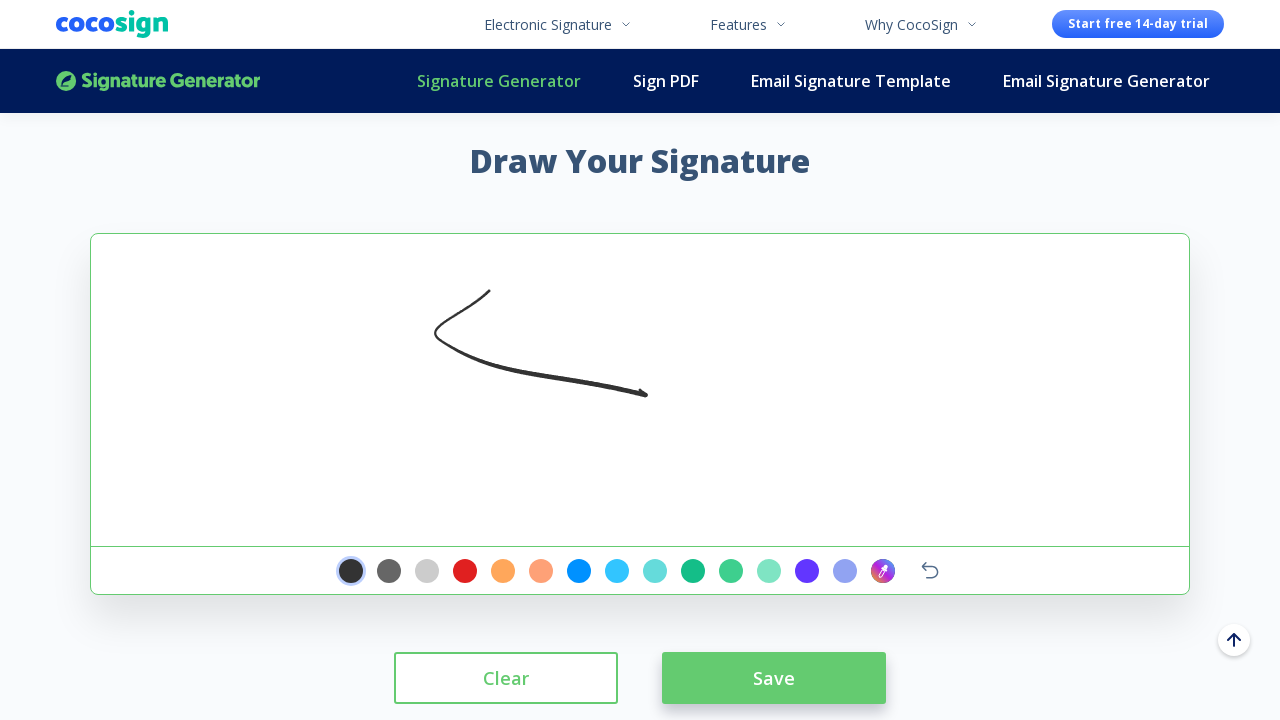

Continued drawing signature pattern to upper left area at (560, 190)
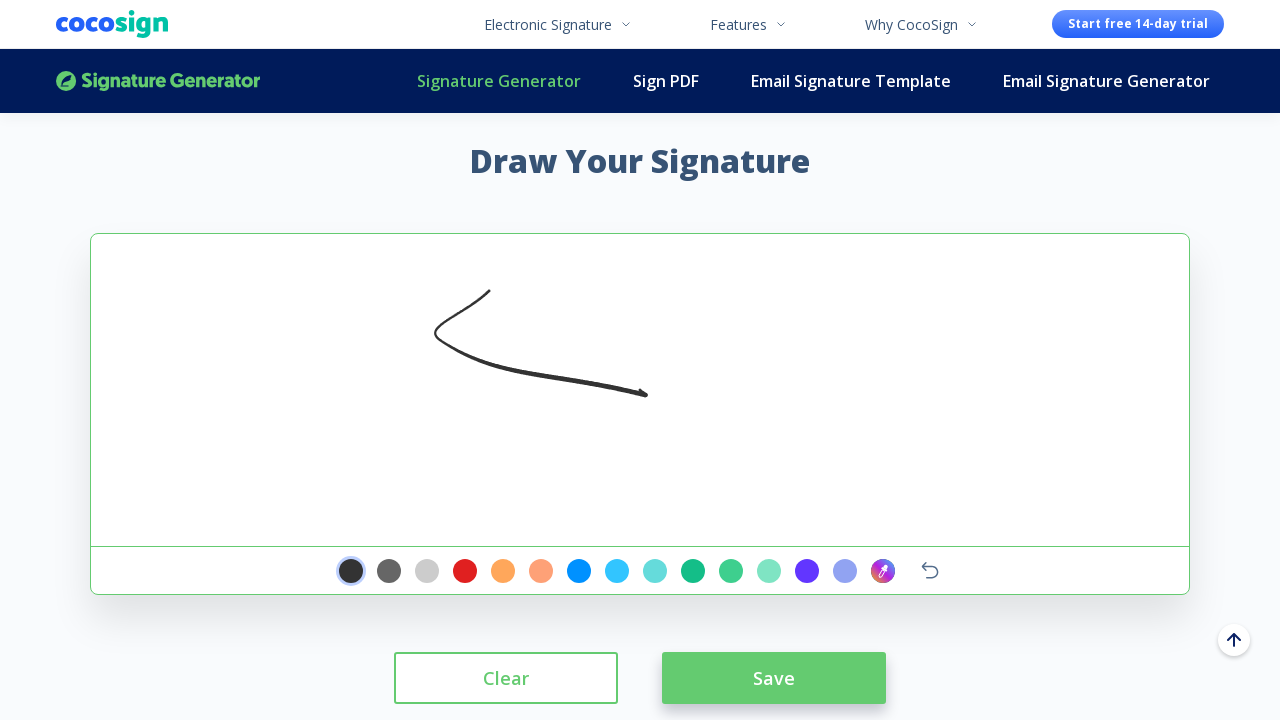

Moved mouse to right side to complete signature pattern at (711, 345)
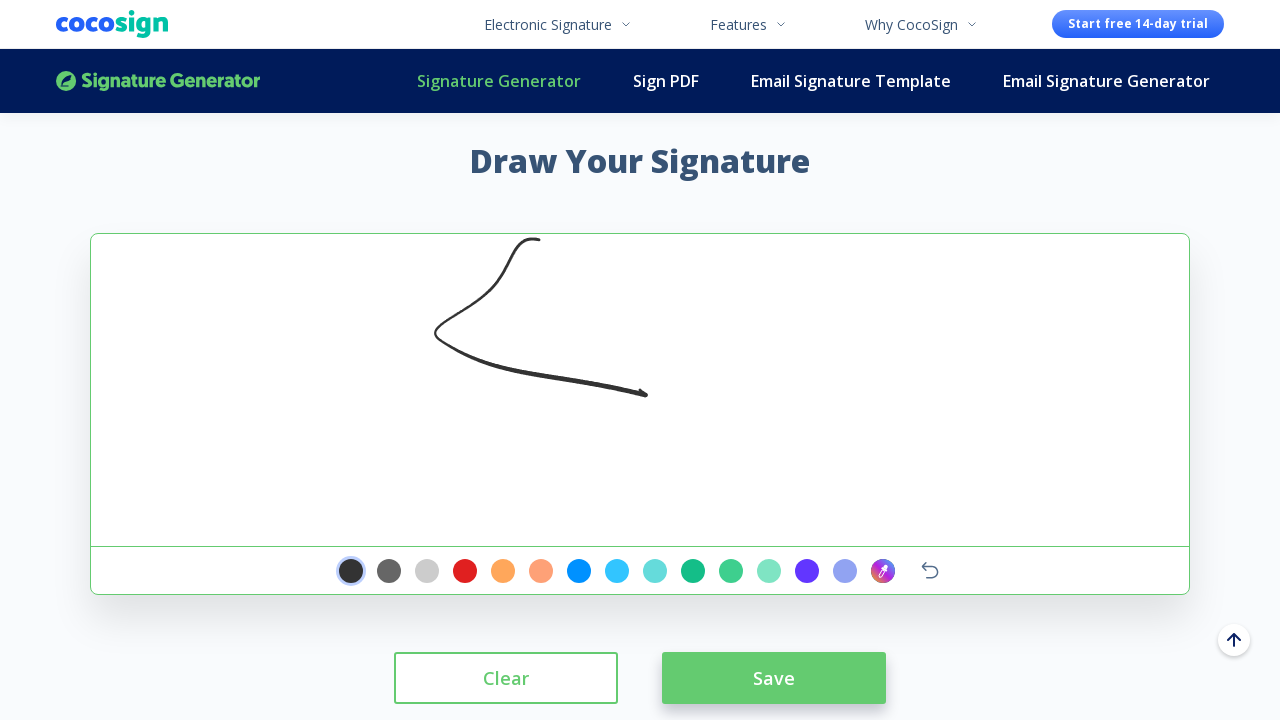

Released mouse button to finish drawing signature at (711, 345)
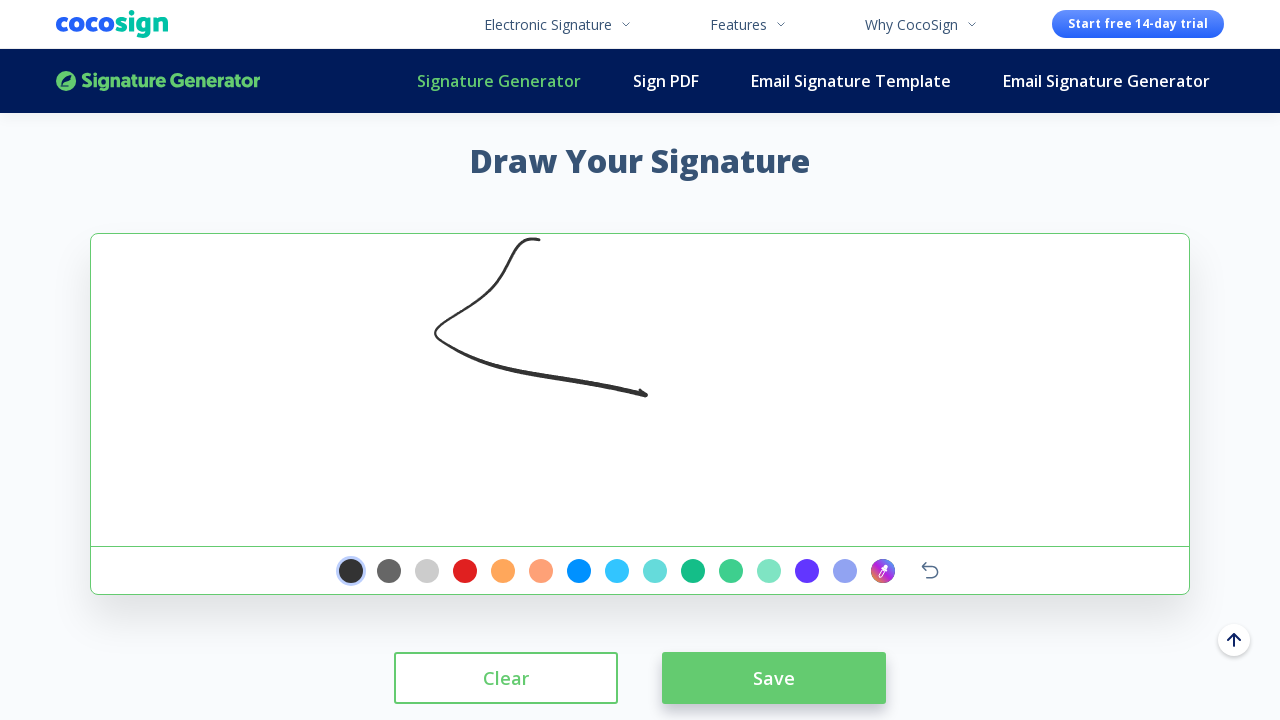

Waited 3 seconds to see final signature result
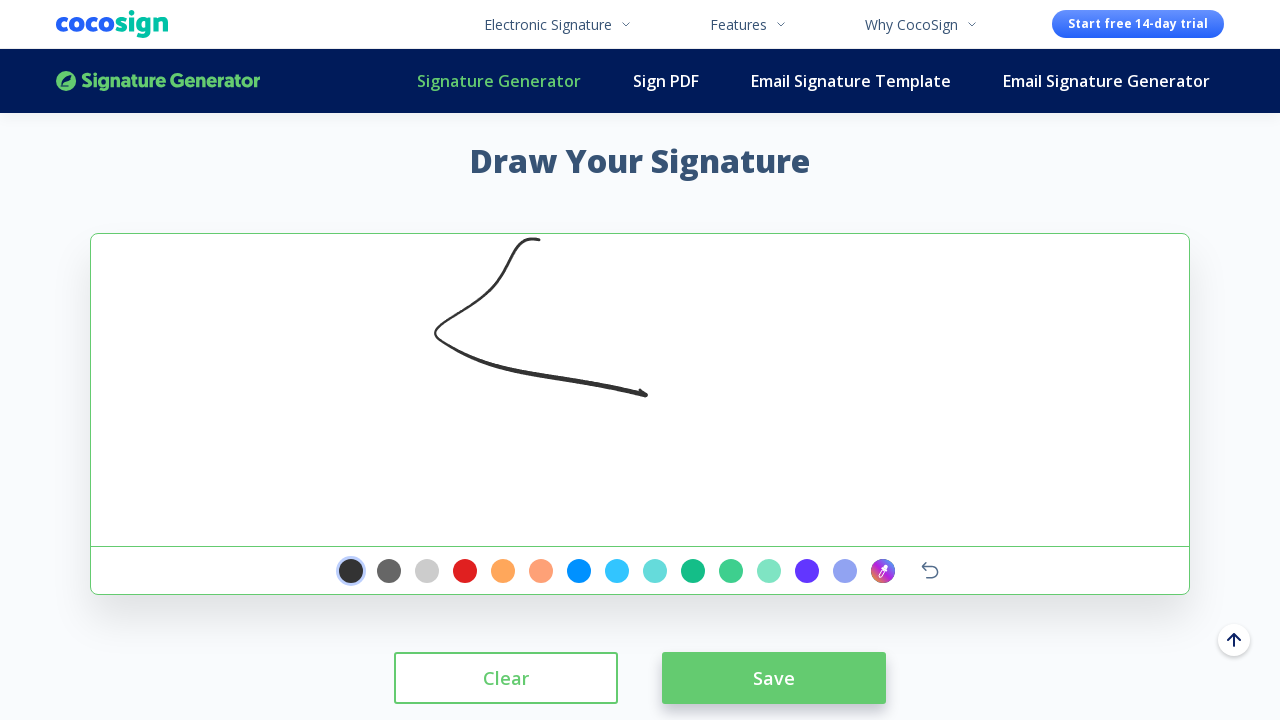

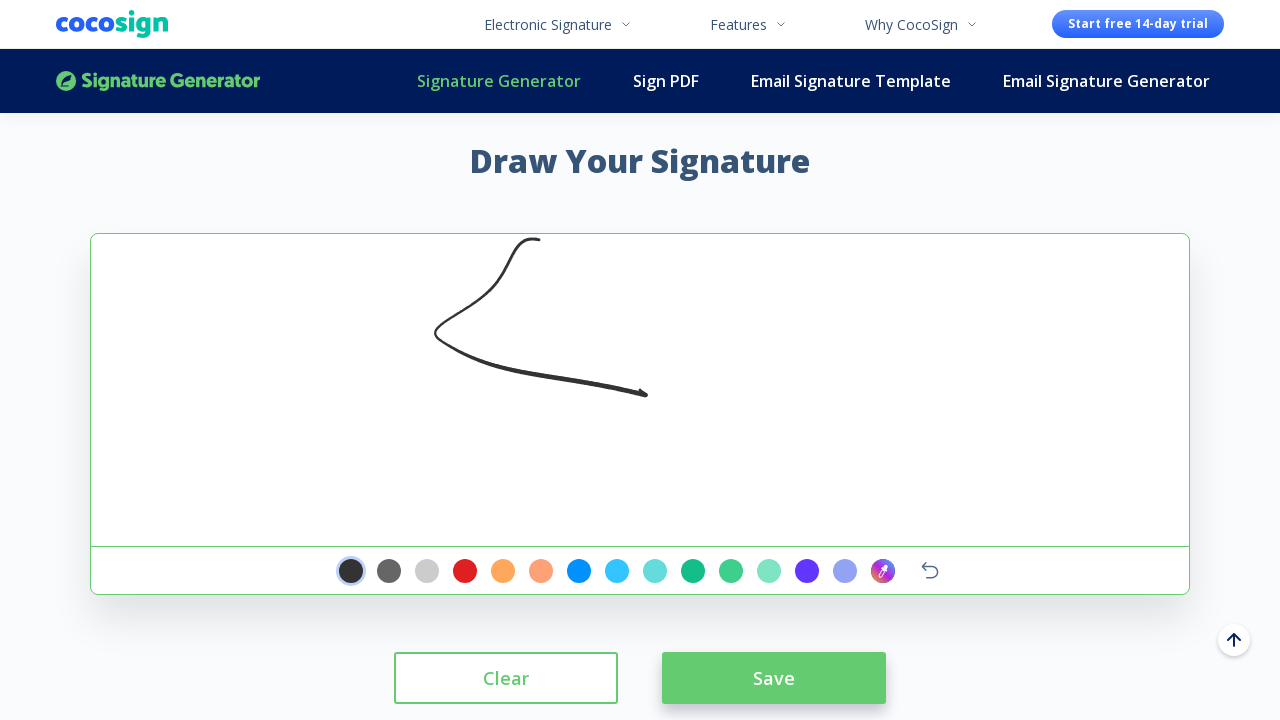